Tests prompt alert handling by clicking alert button, entering text in the prompt dialog, accepting it, and verifying the result

Starting URL: https://www.leafground.com/alert.xhtml

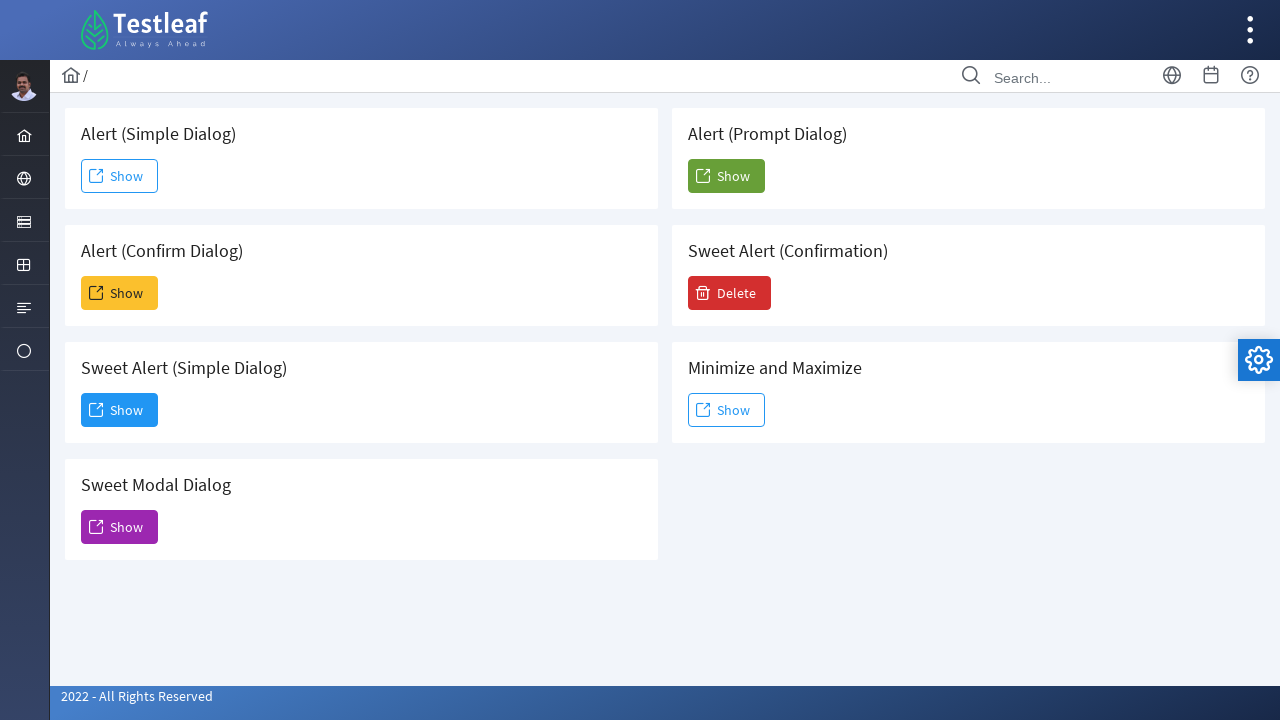

Clicked the prompt alert button at (703, 176) on xpath=(//h5[text()=' Alert (Prompt Dialog)']/following::span)[1]
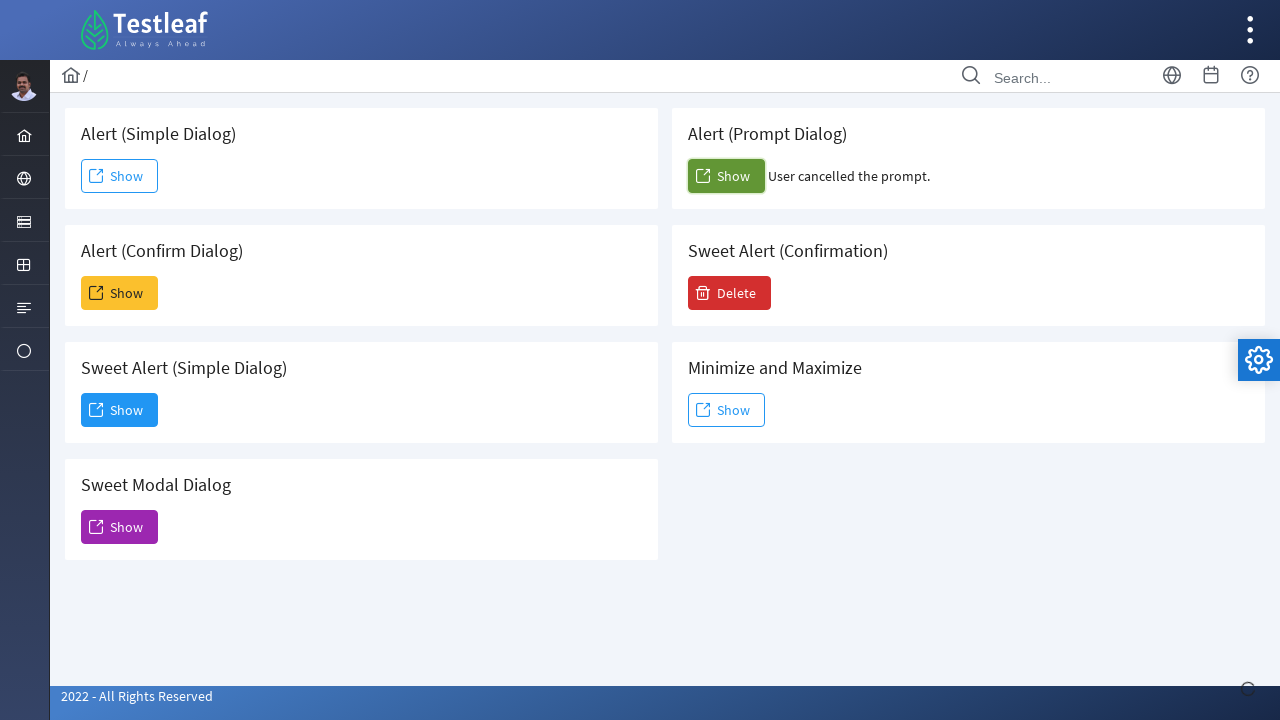

Set up dialog handler to accept with text 'Handling prompt alert'
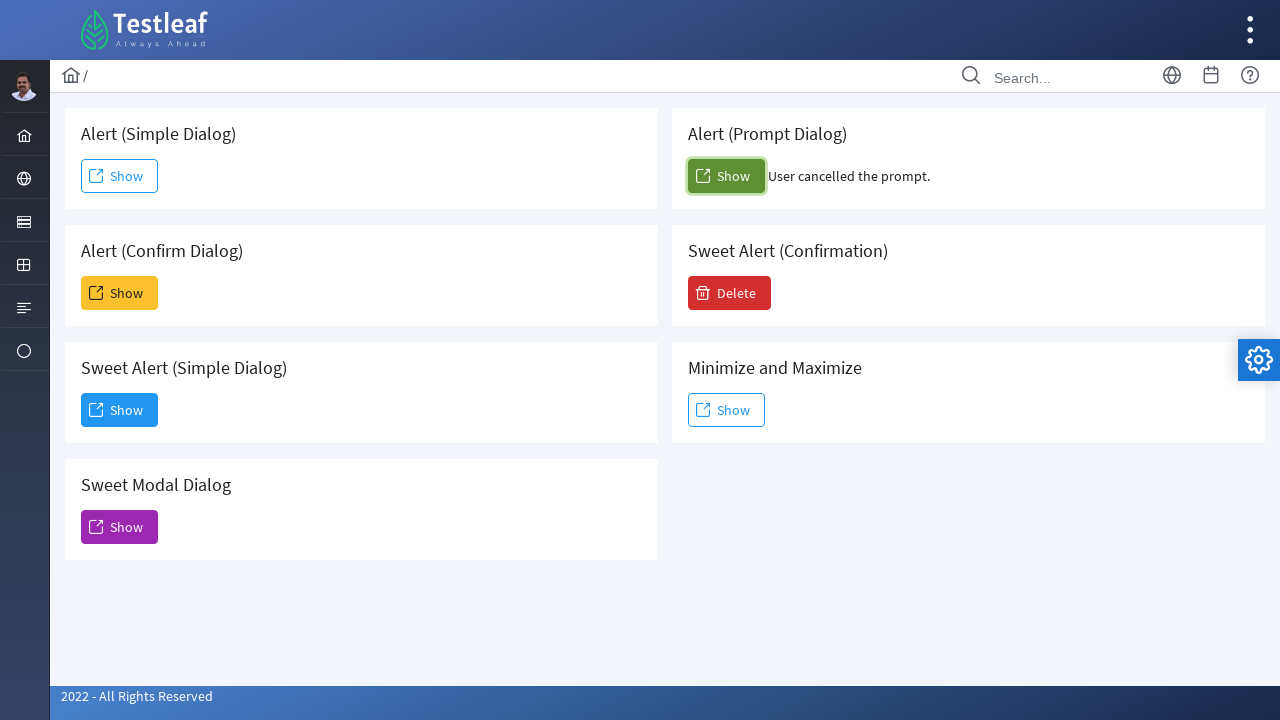

Clicked the prompt alert button again to trigger dialog at (703, 176) on xpath=(//h5[text()=' Alert (Prompt Dialog)']/following::span)[1]
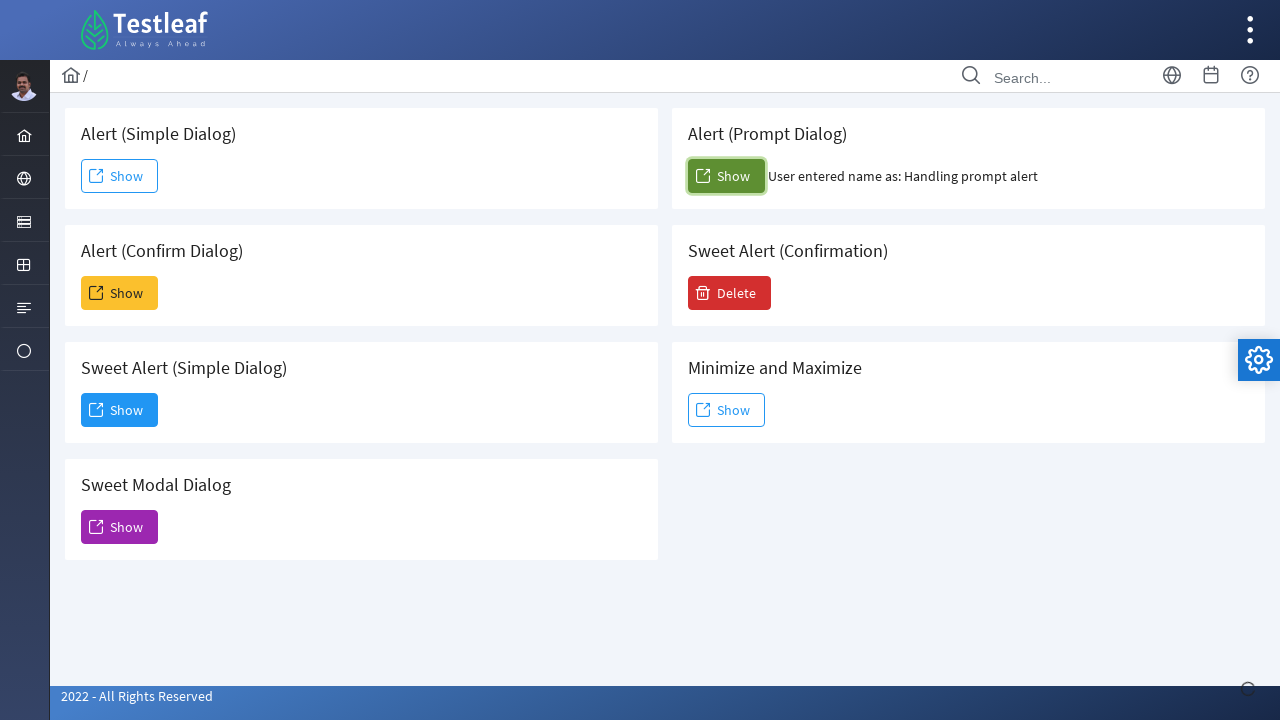

Retrieved result text from confirm_result element: 'User entered name as: Handling prompt alert'
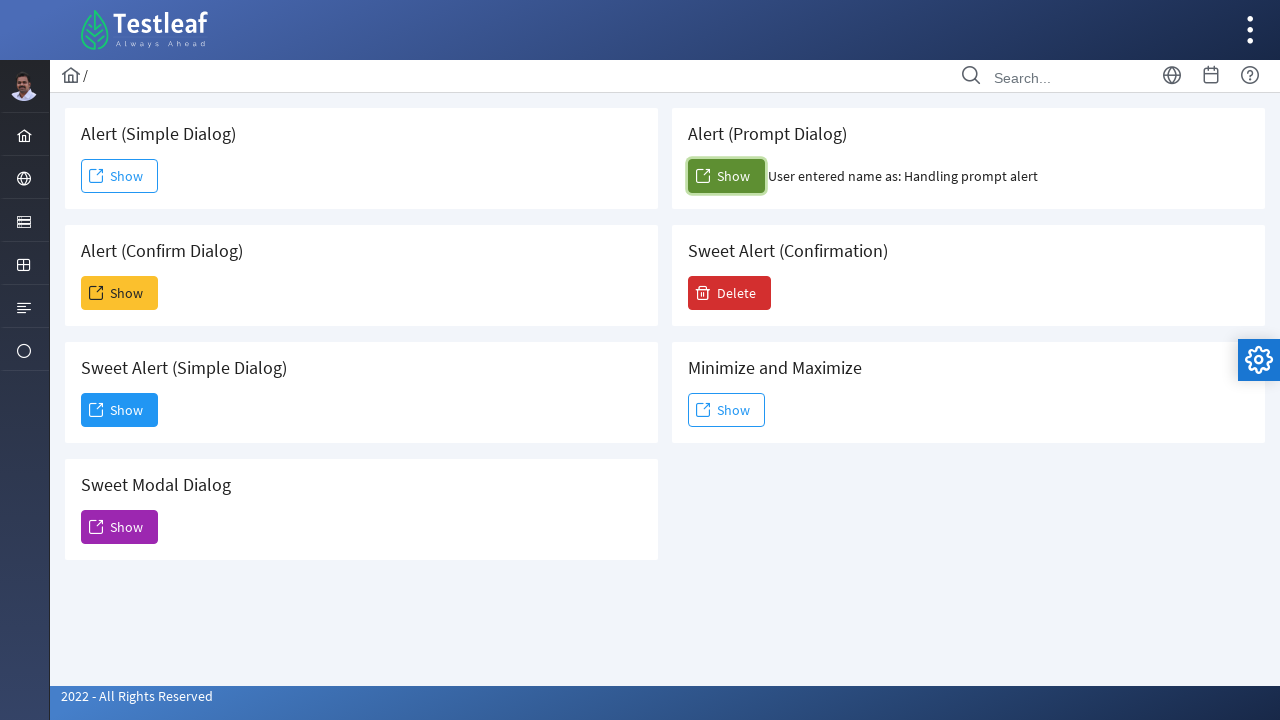

Verified result element is present on the page
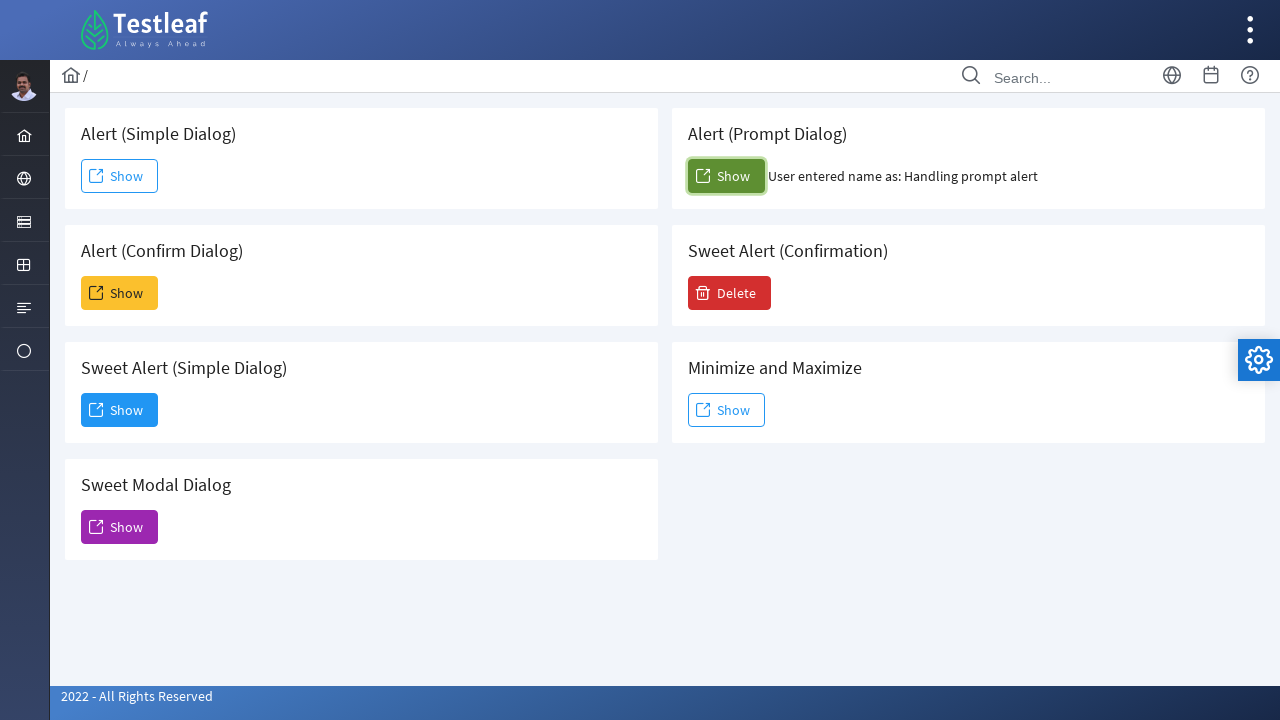

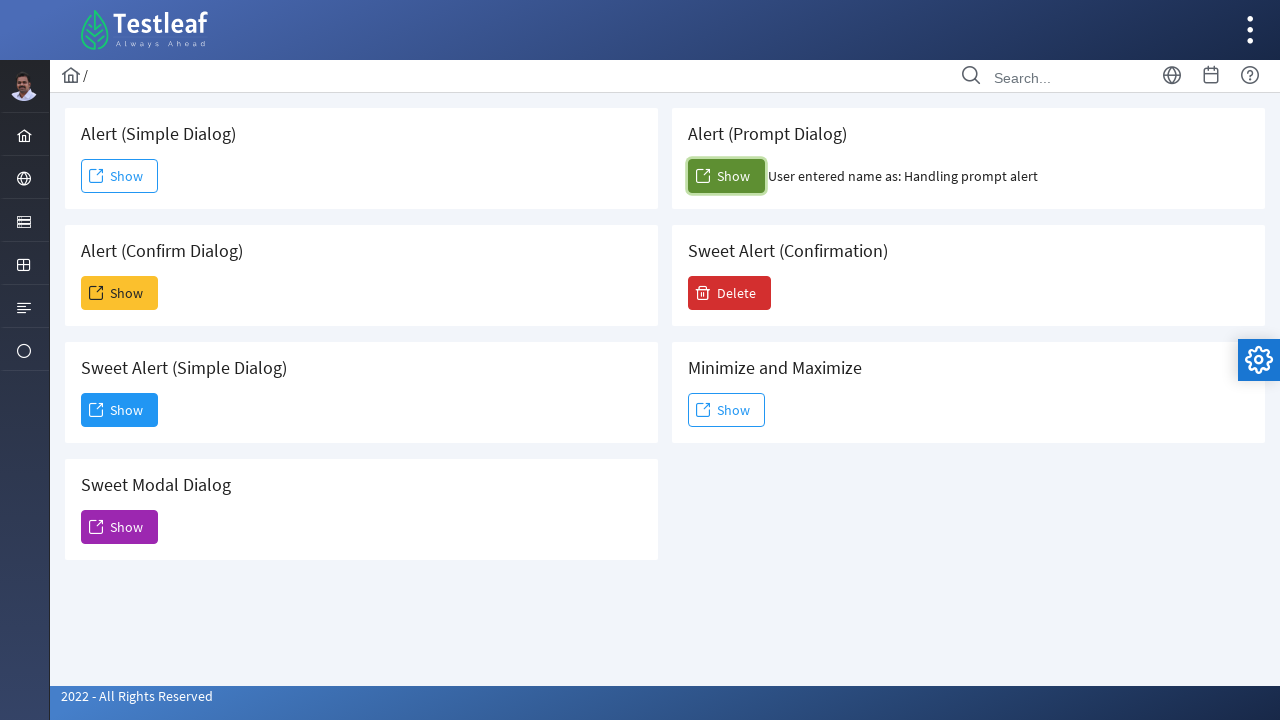